Tests that the text input field is cleared after adding a todo item

Starting URL: https://demo.playwright.dev/todomvc

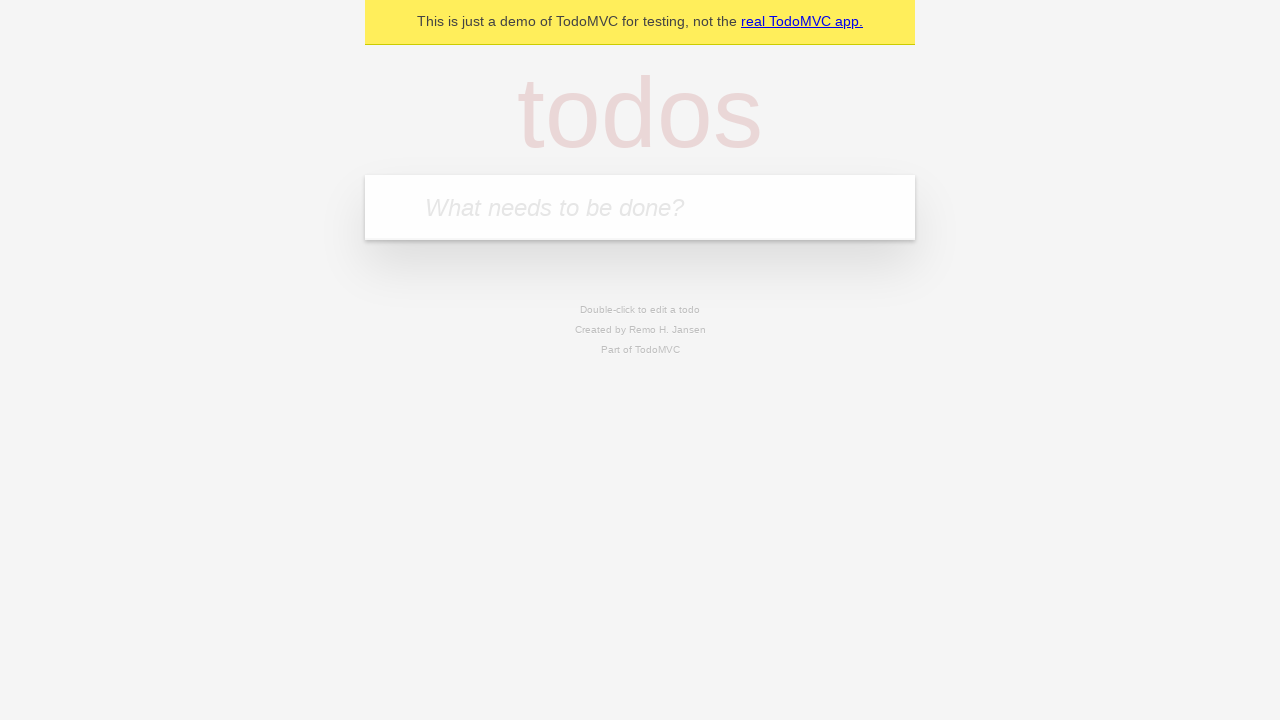

Filled todo input field with 'buy some cheese' on internal:attr=[placeholder="What needs to be done?"i]
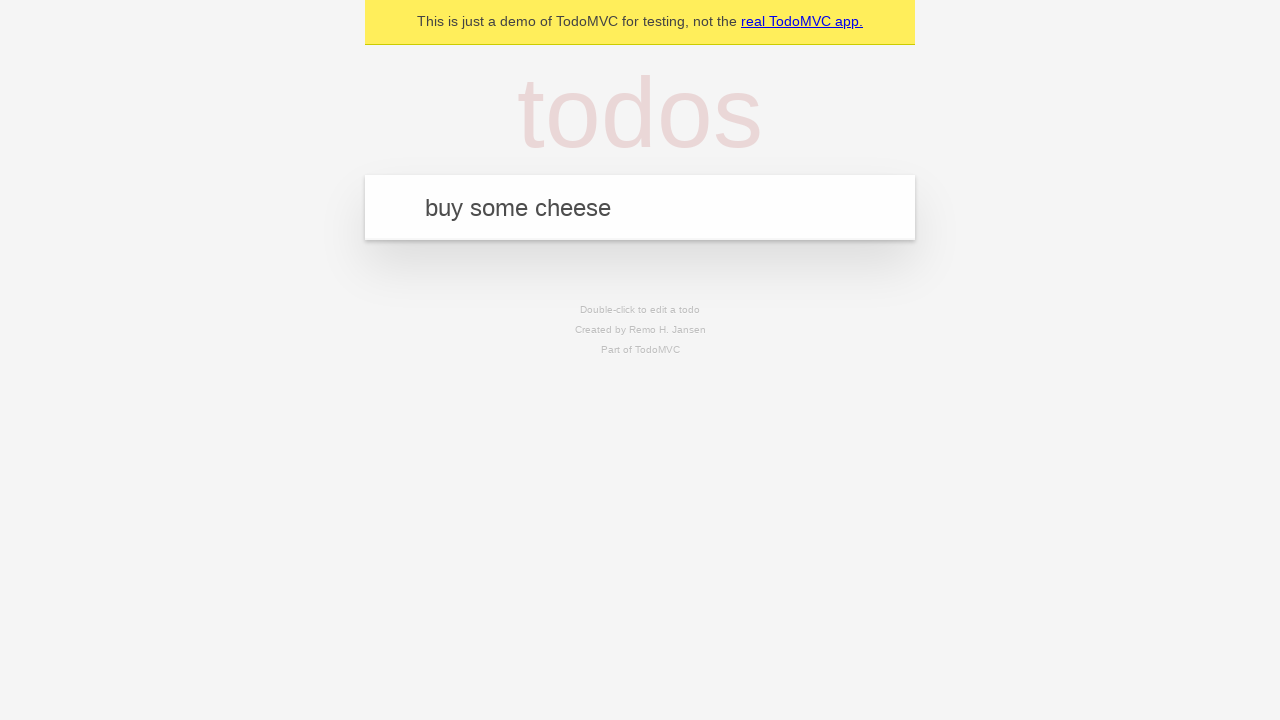

Pressed Enter to add todo item on internal:attr=[placeholder="What needs to be done?"i]
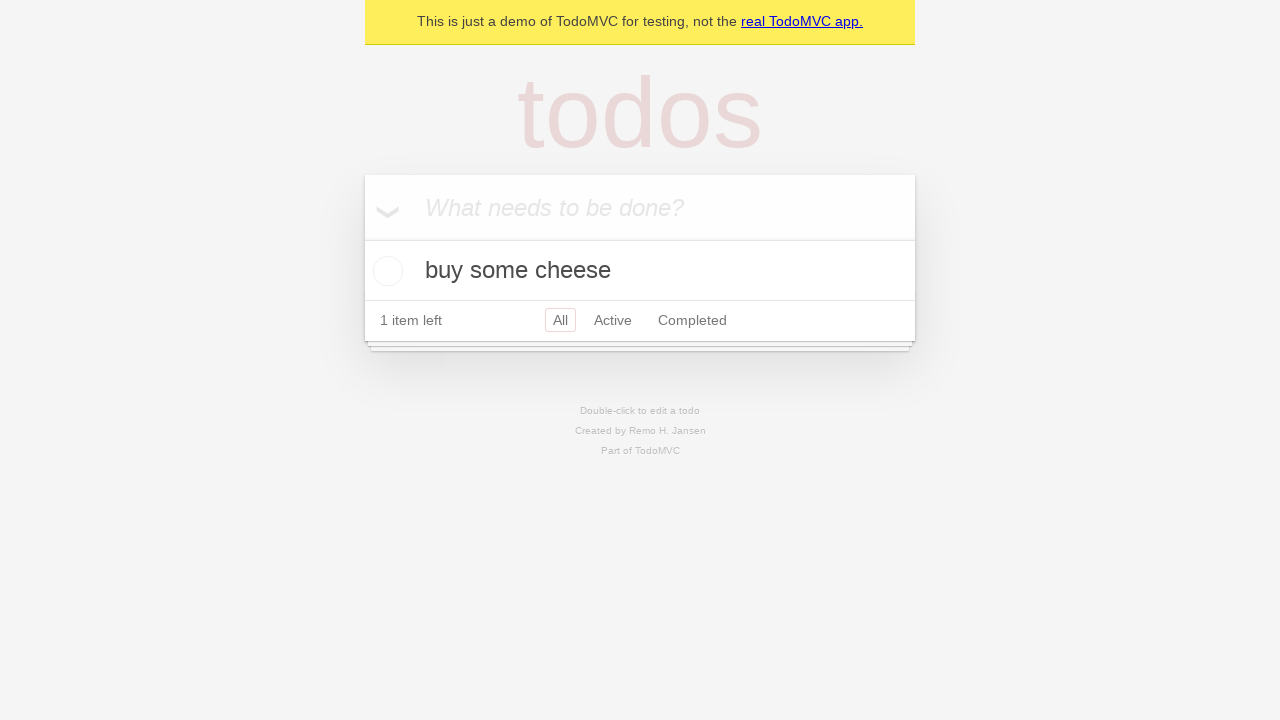

Todo item appeared in the list
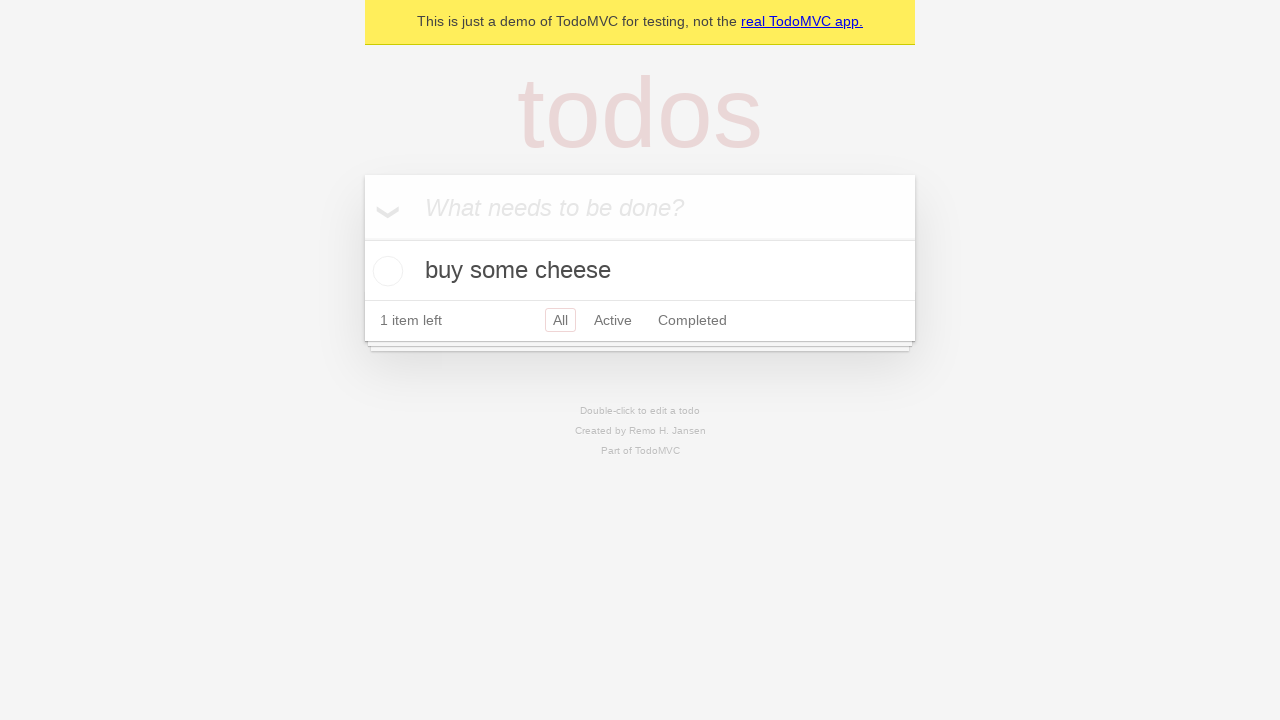

Verified that the text input field was cleared after adding item
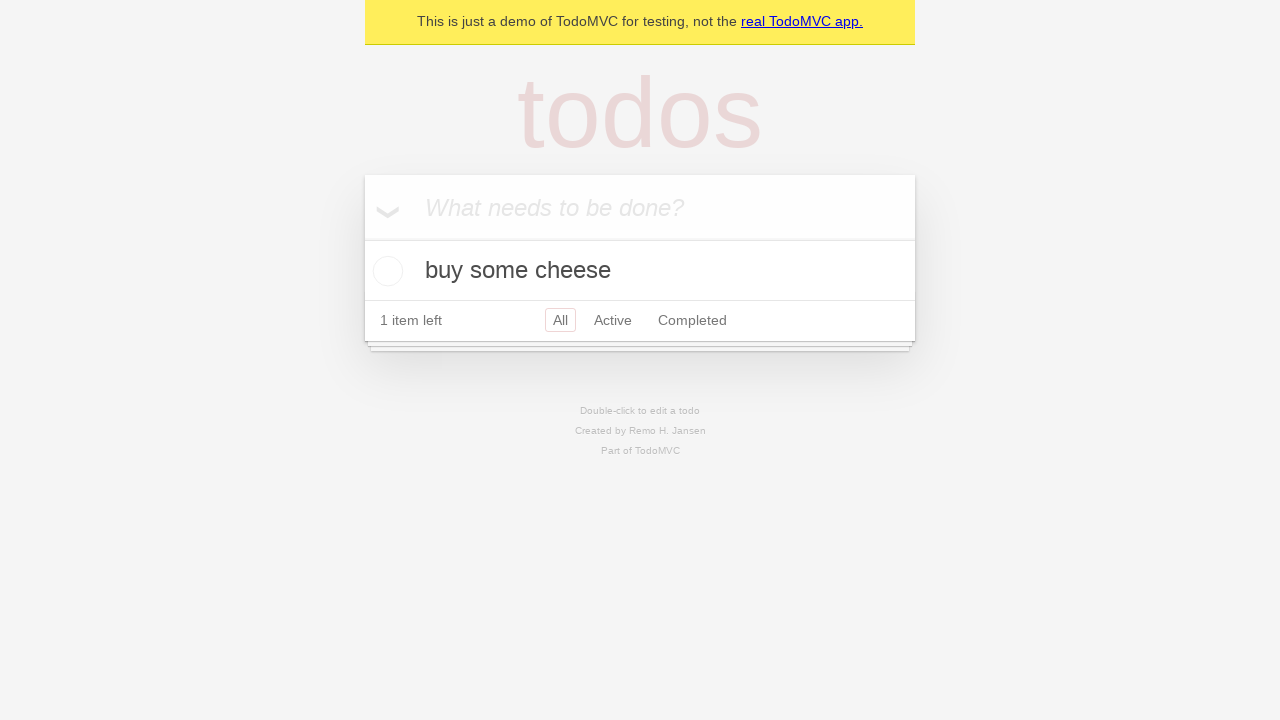

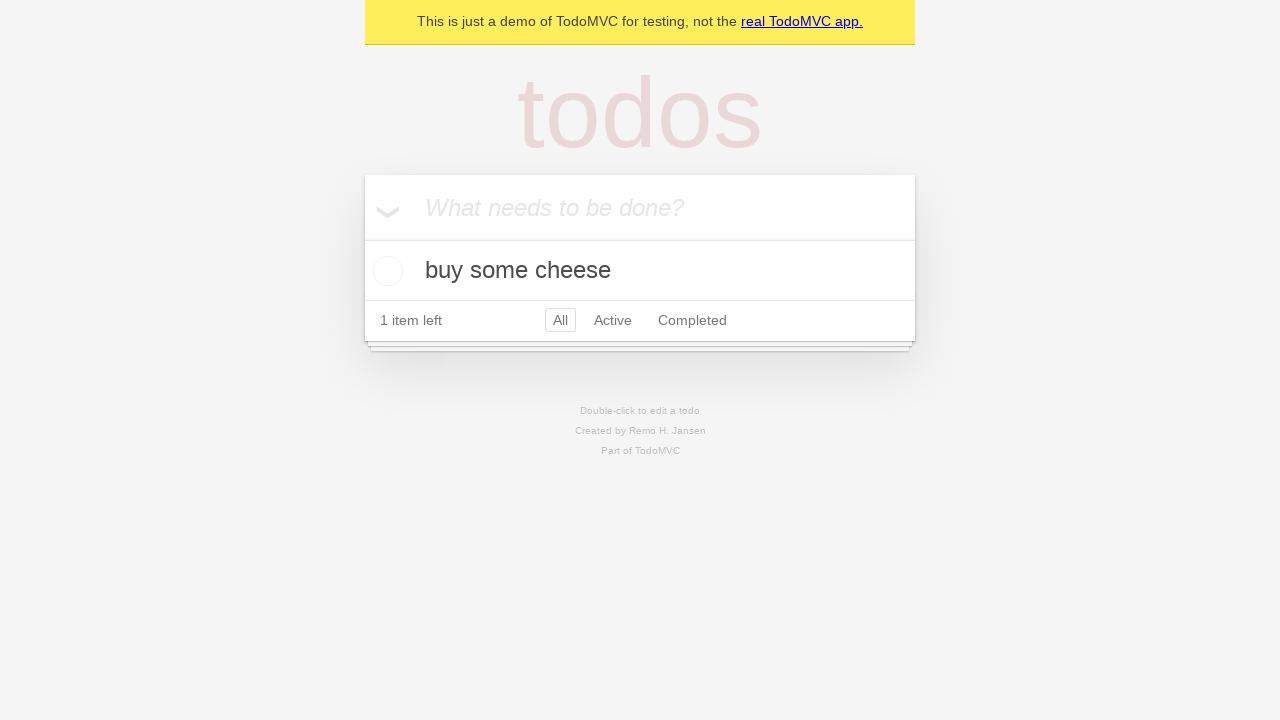